Tests drag-and-drop functionality on jQueryUI demo page by switching to an iframe and dragging an element onto a drop target

Starting URL: https://jqueryui.com/droppable/

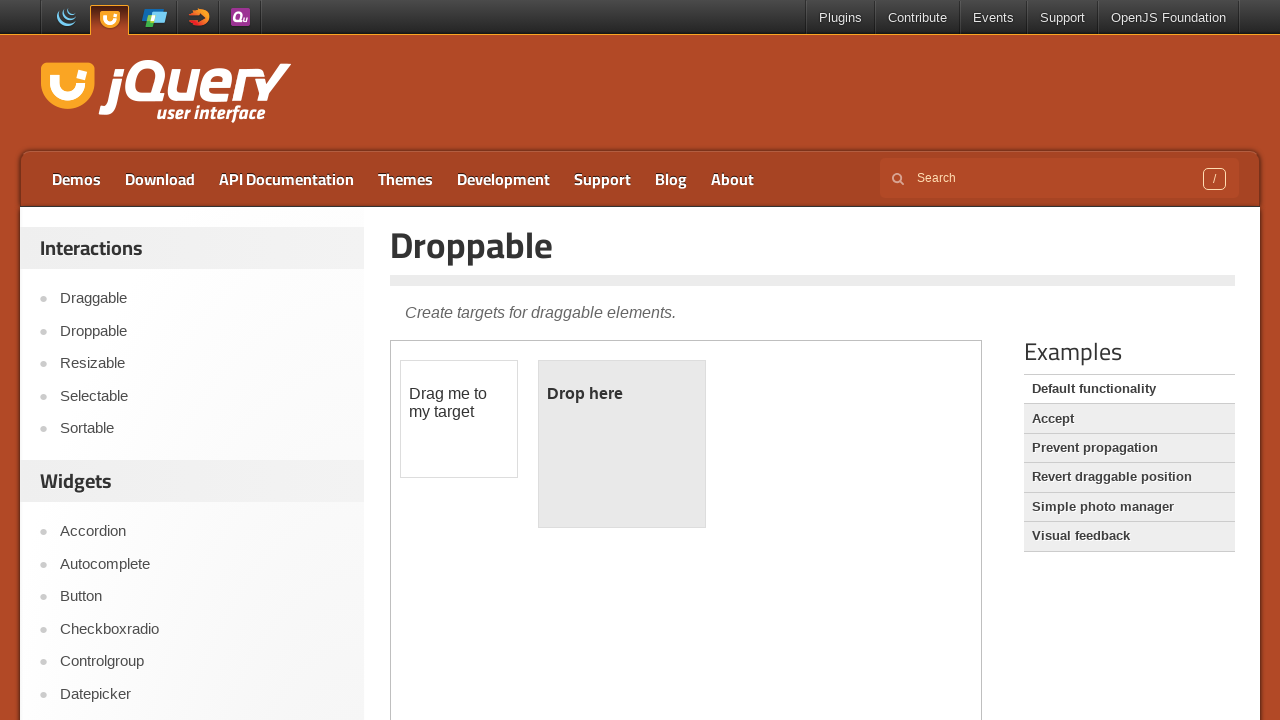

Navigated to jQuery UI droppable demo page
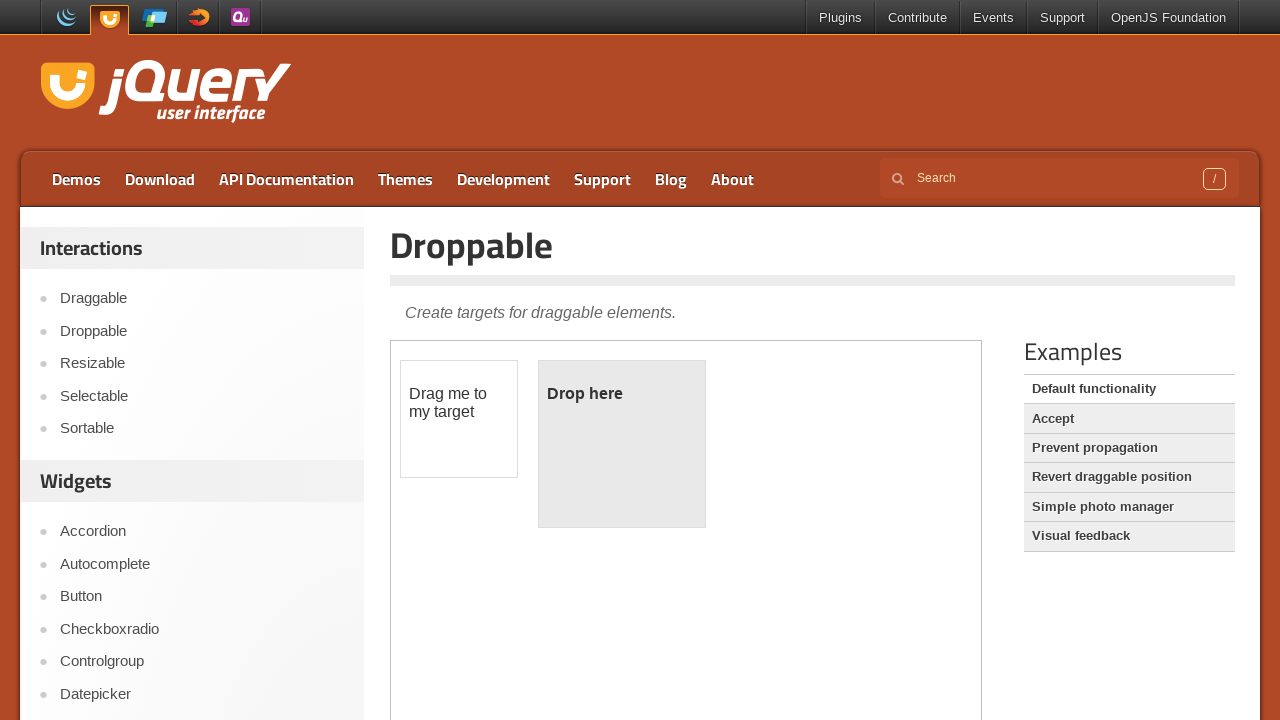

Located demo iframe containing drag-and-drop elements
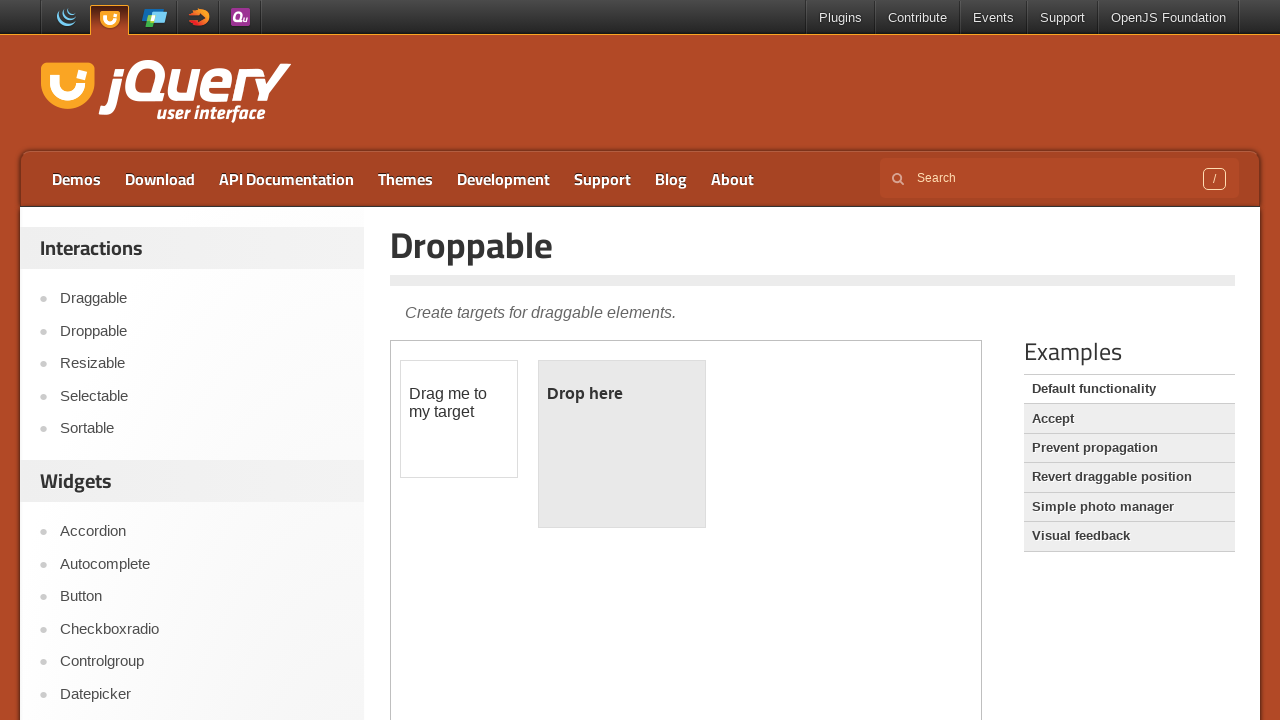

Located draggable element within iframe
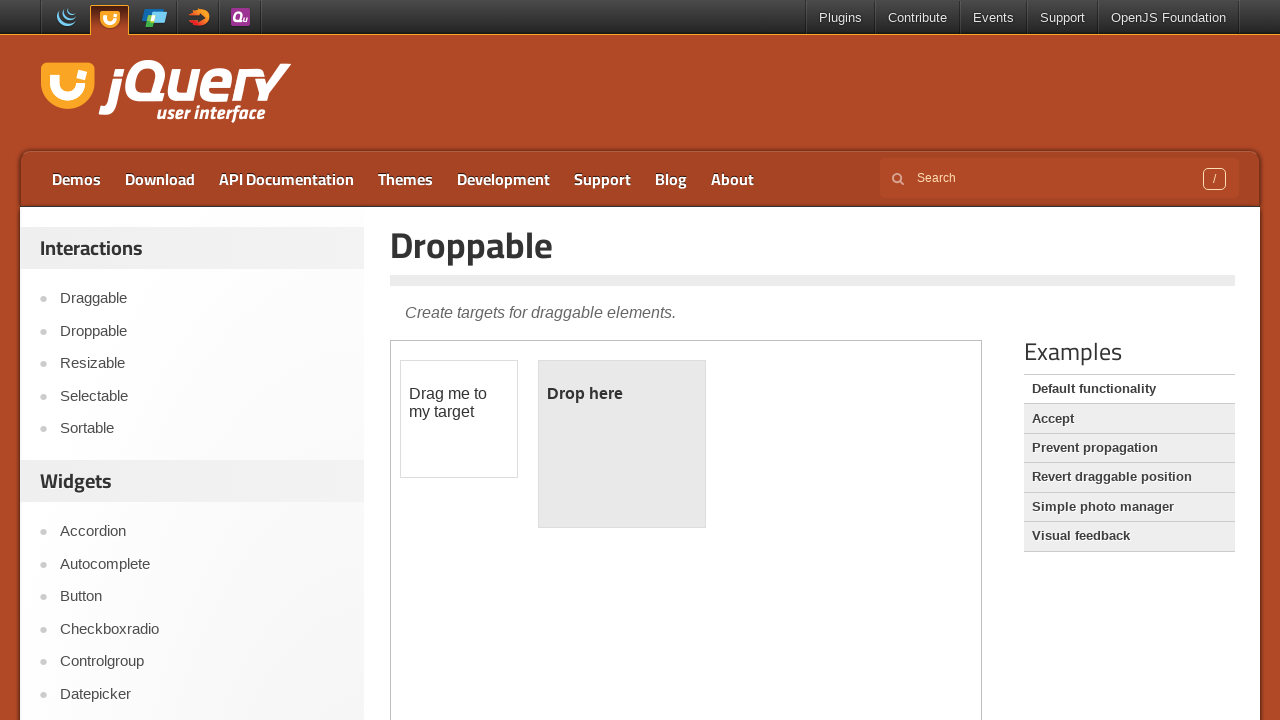

Located droppable target element within iframe
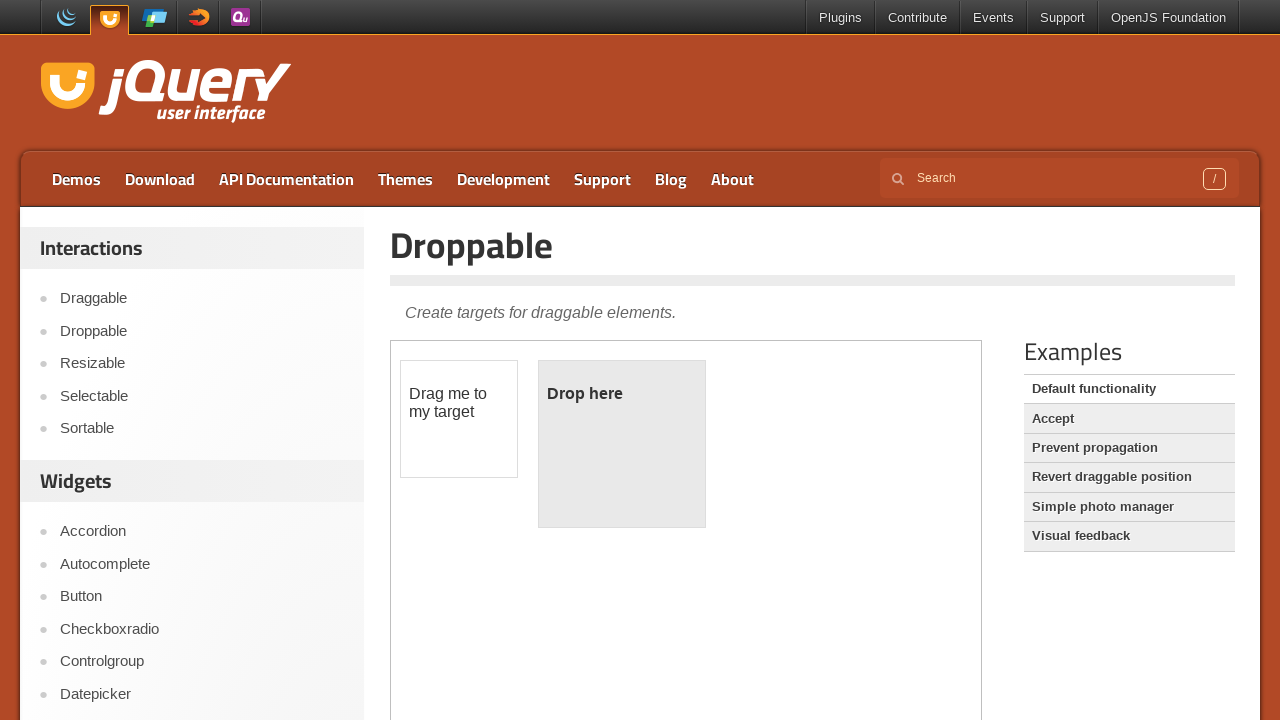

Dragged draggable element onto droppable target at (622, 444)
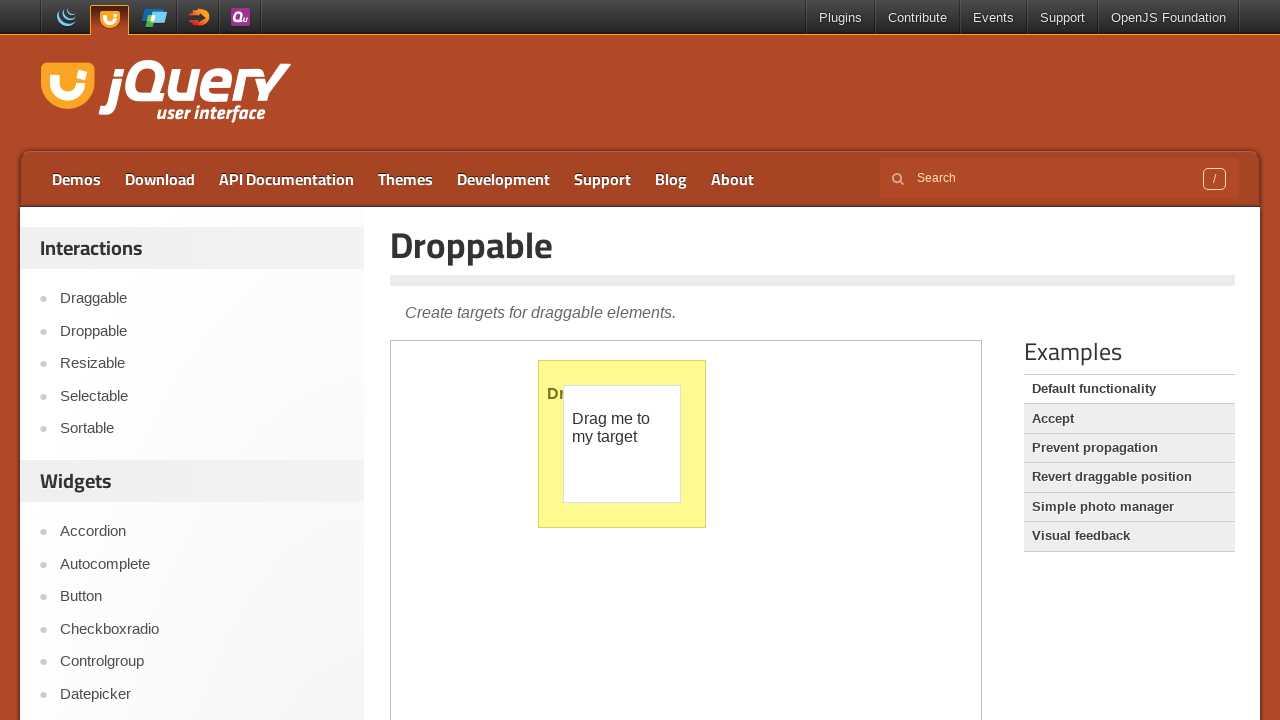

Verified drop was successful - target element now displays 'Dropped!' text
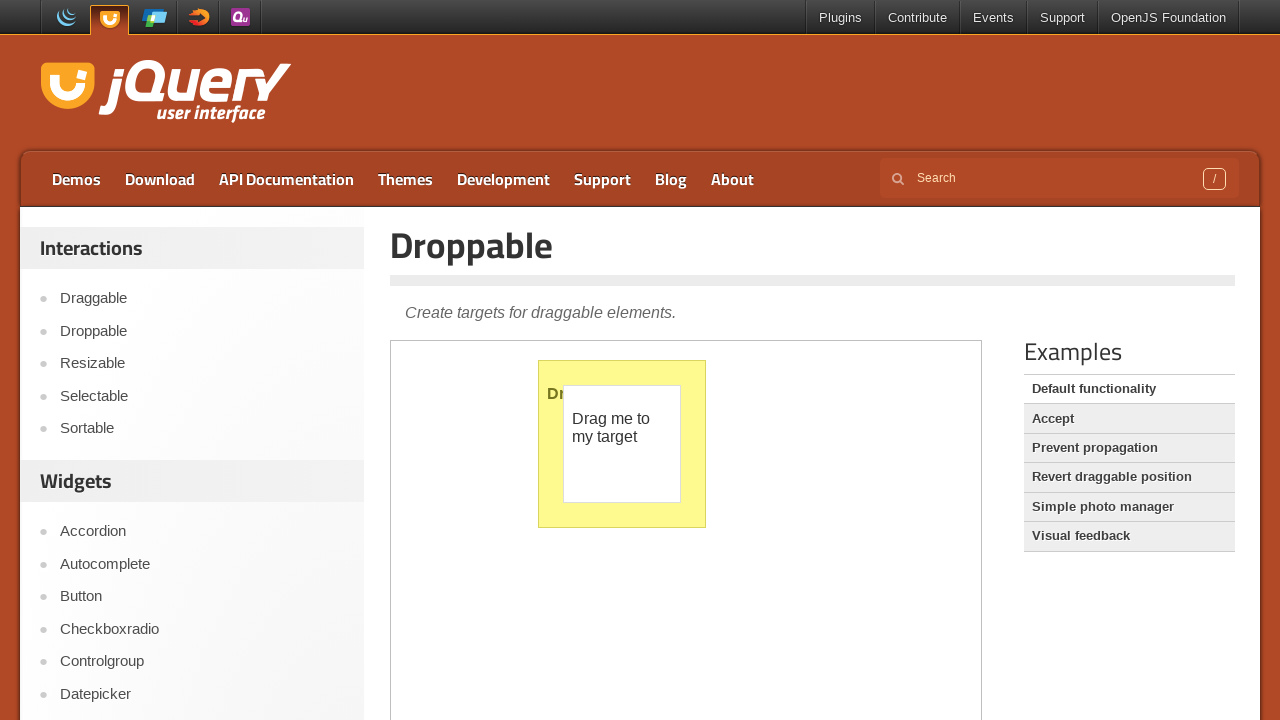

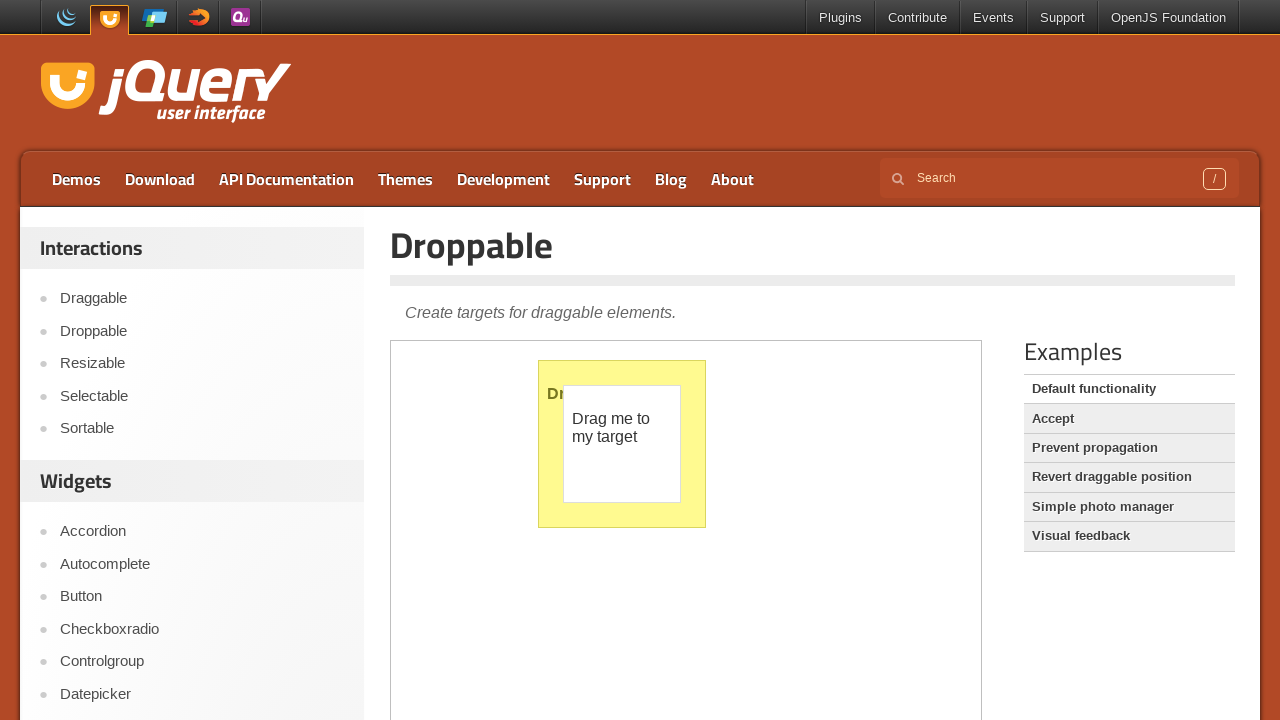